Tests jQuery remove functionality by switching to an iframe, verifying a paragraph is displayed, clicking a button to remove it, and verifying it no longer exists

Starting URL: https://www.w3schools.com/jquery/tryit.asp?filename=tryjquery_html_remove

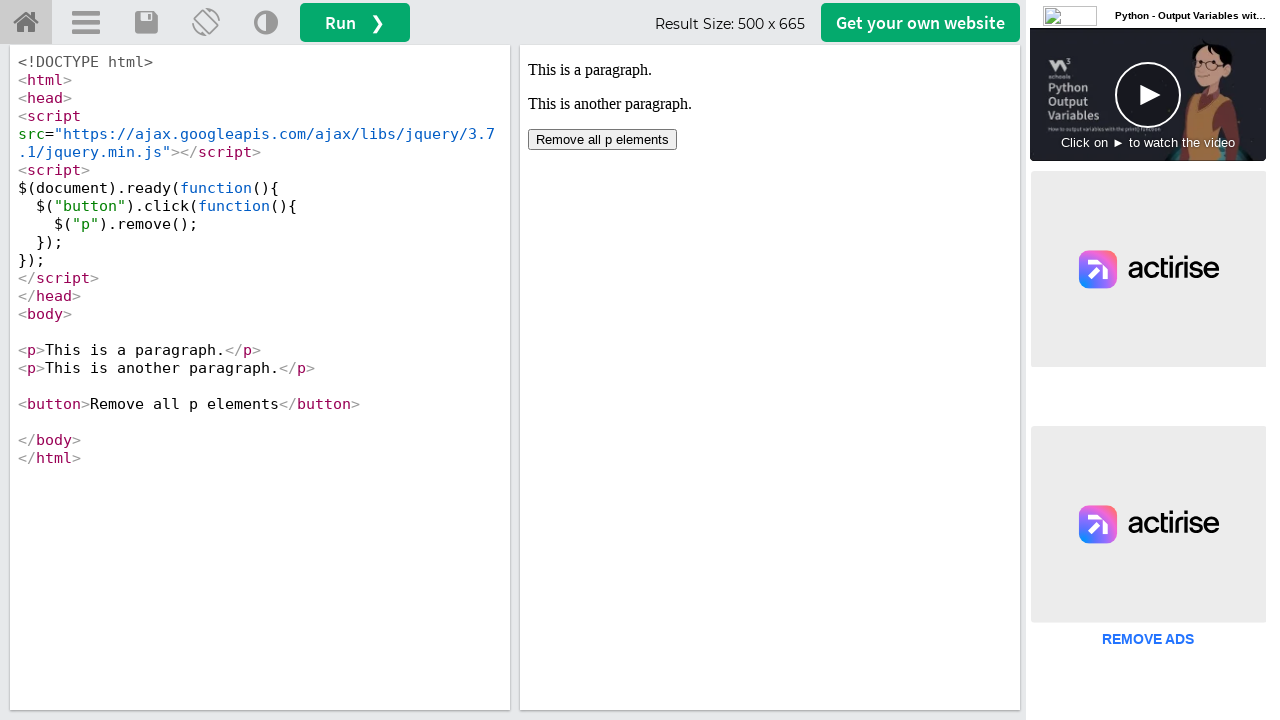

Located iframe with id 'iframeResult'
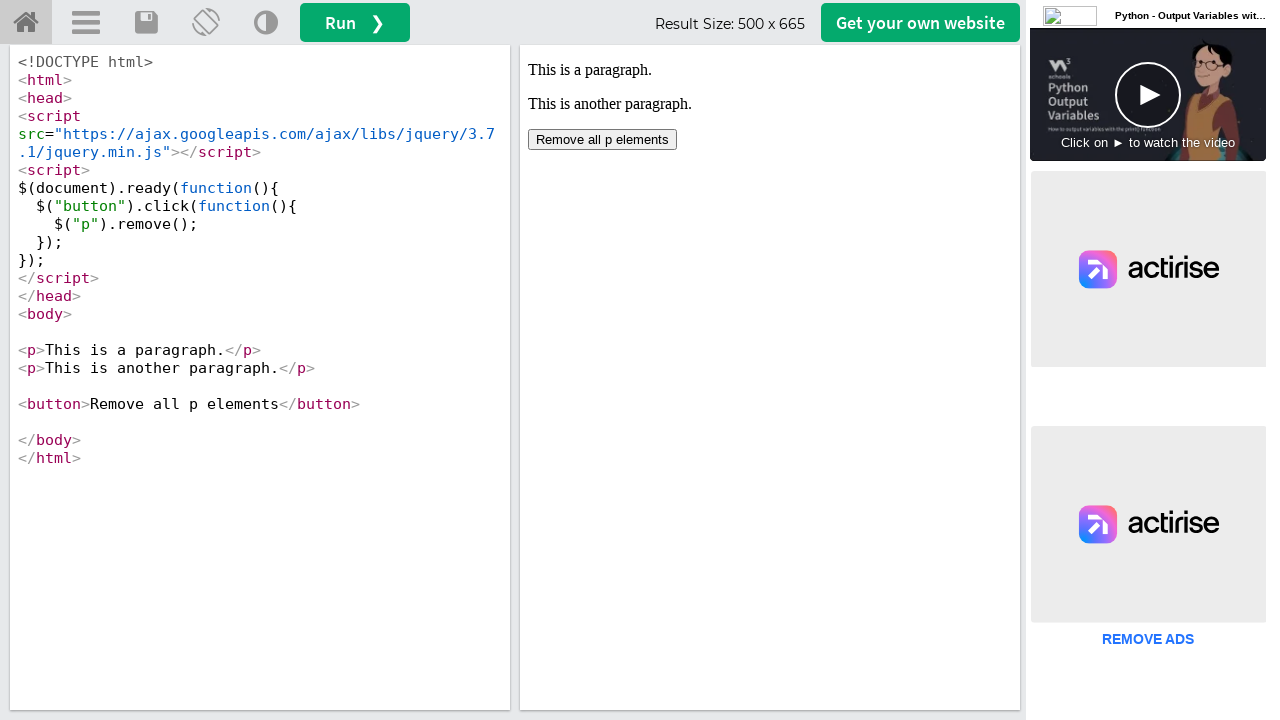

Located first paragraph element in iframe
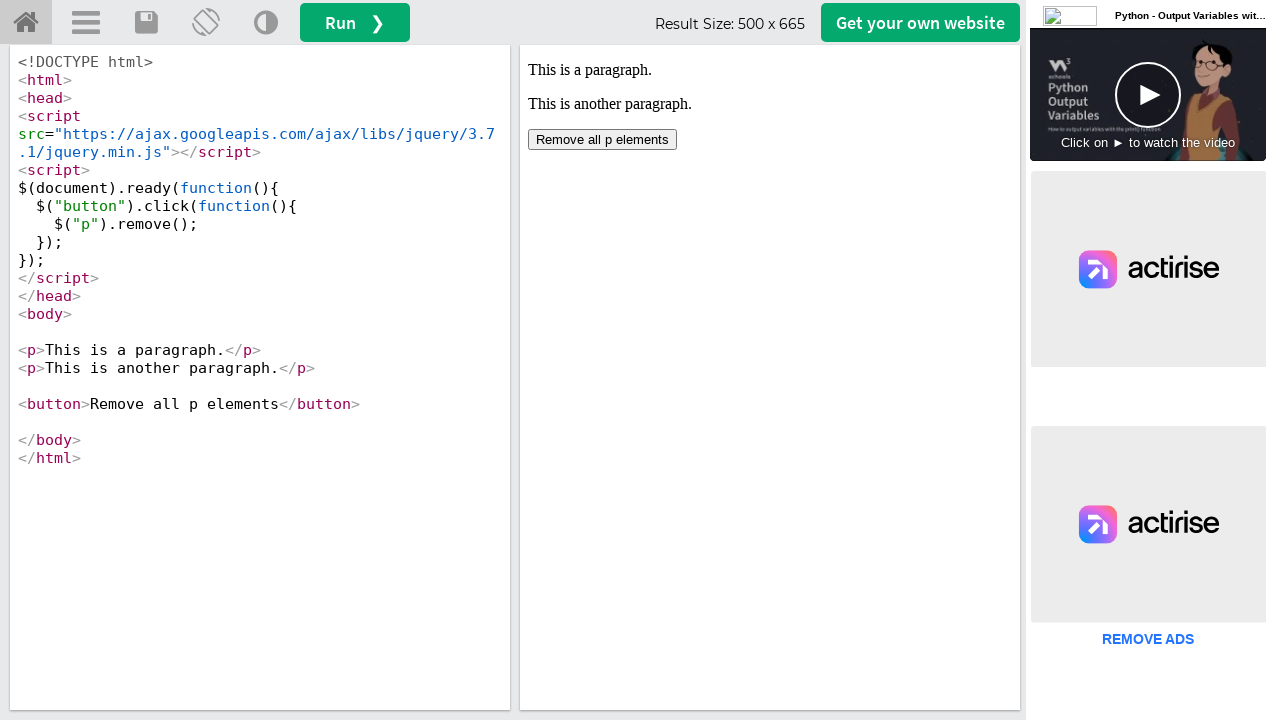

Verified first paragraph is visible
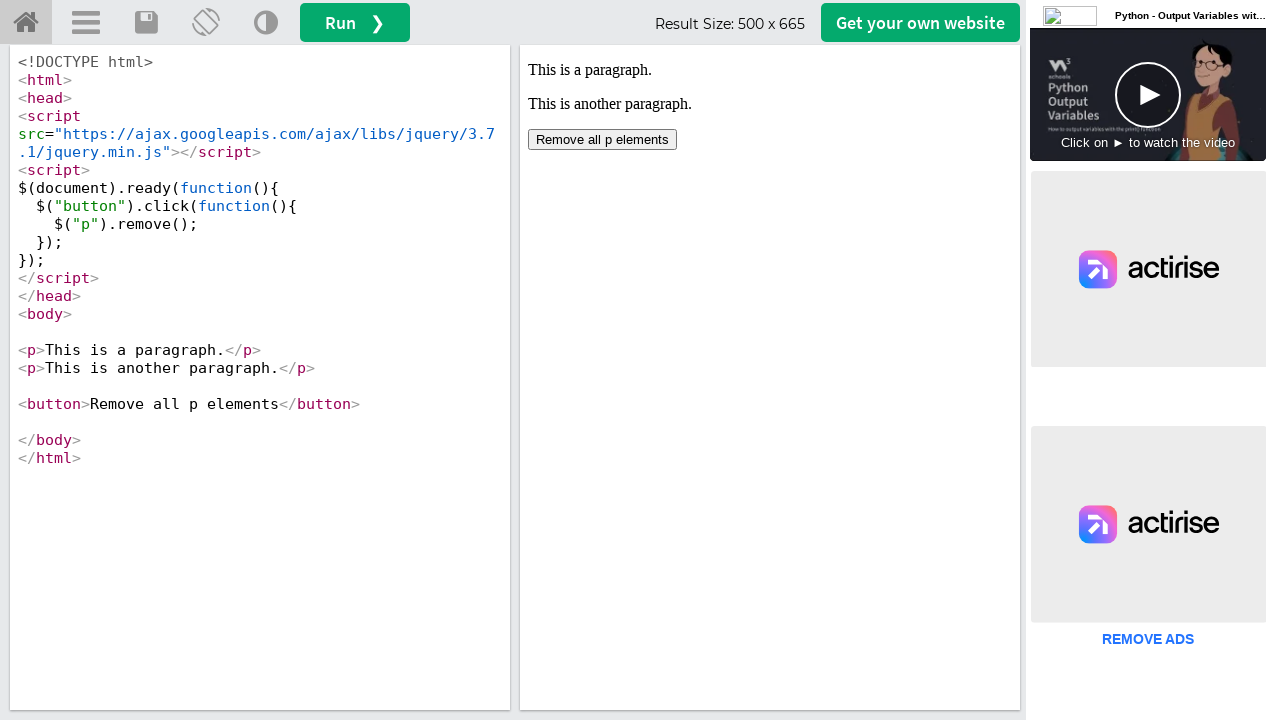

Clicked remove button in iframe at (602, 140) on #iframeResult >> internal:control=enter-frame >> body button
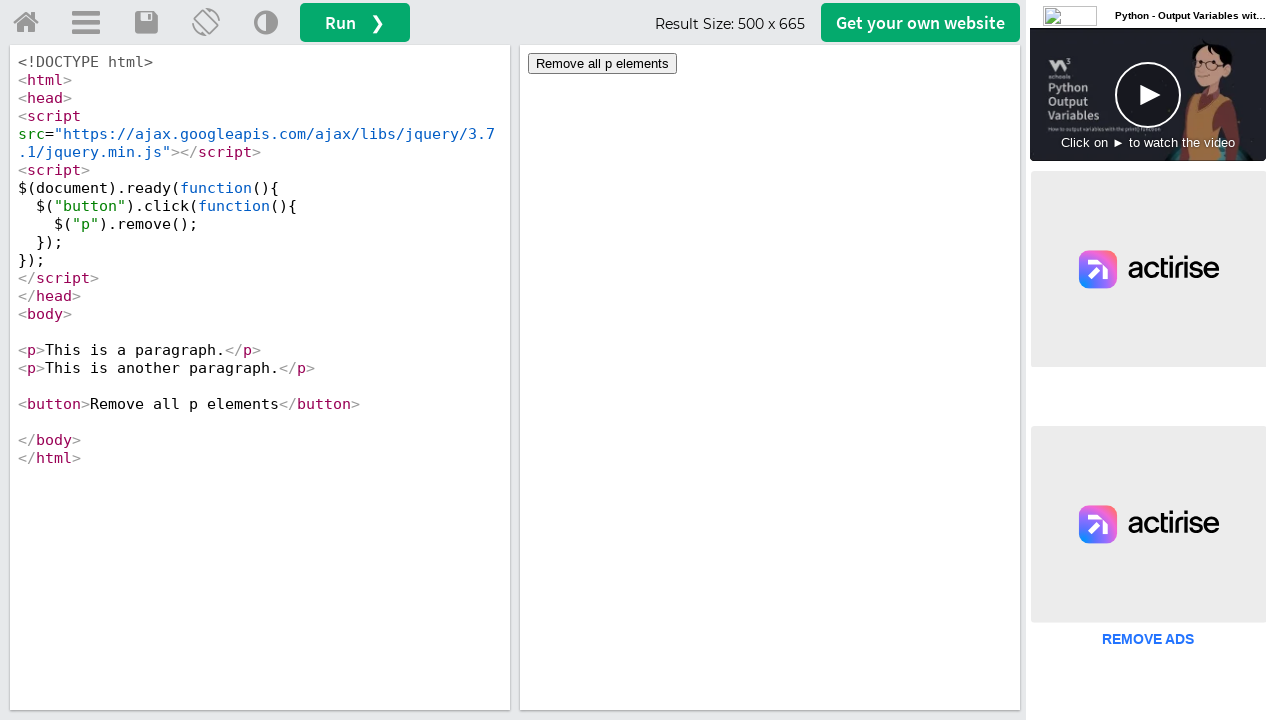

Verified all paragraph elements have been removed
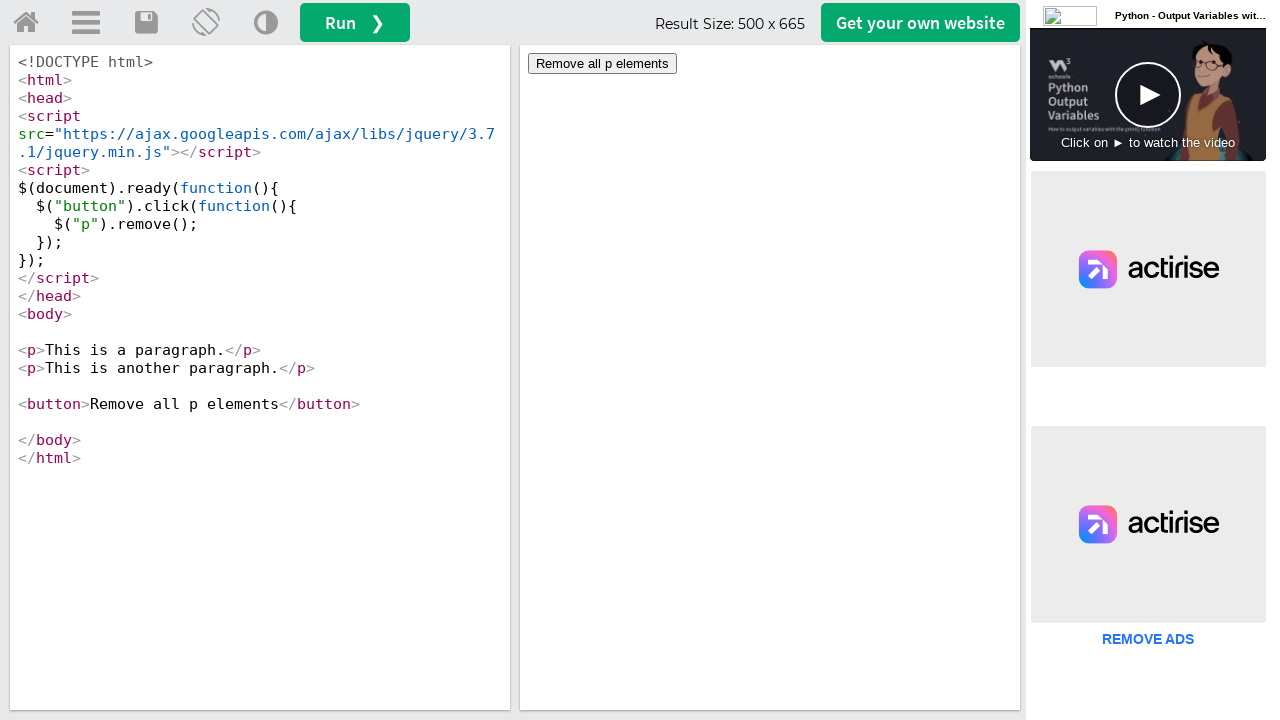

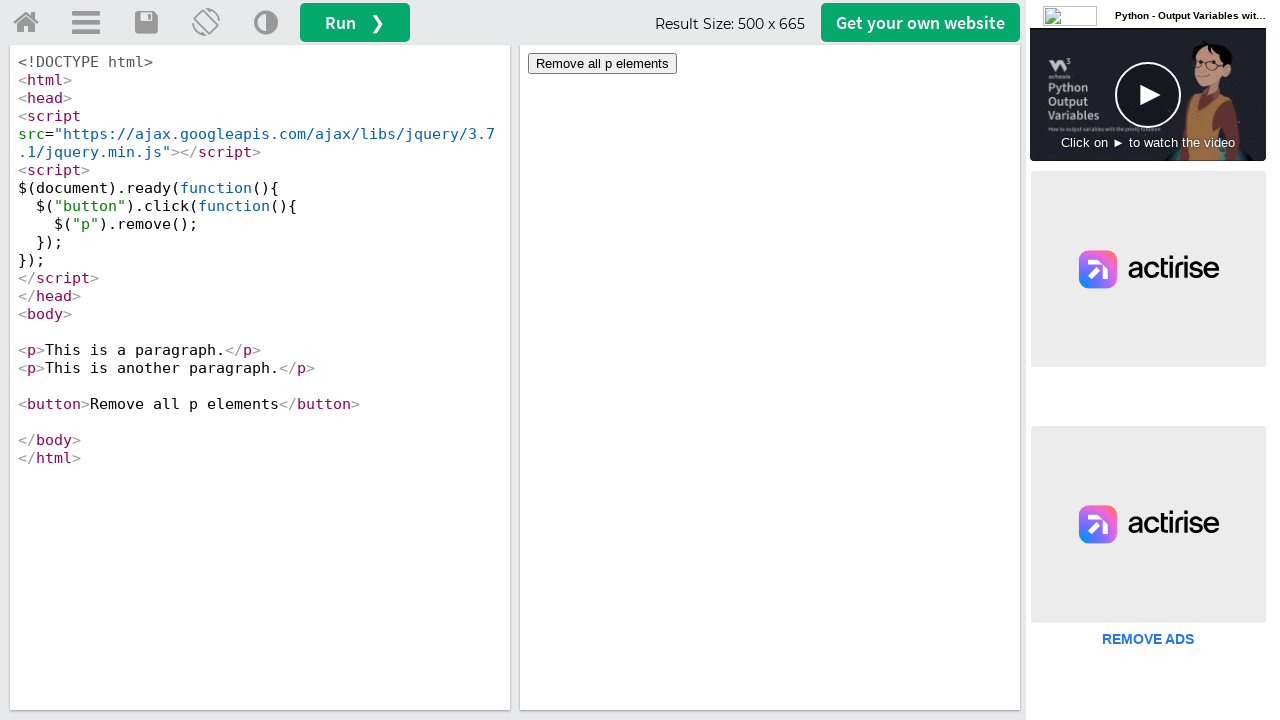